Tests form validation on a subscription page by filling all required fields except email, then verifying that an error message "Campo obrigatório" (Required field) is displayed when trying to advance.

Starting URL: https://developer.grupoa.education/subscription/

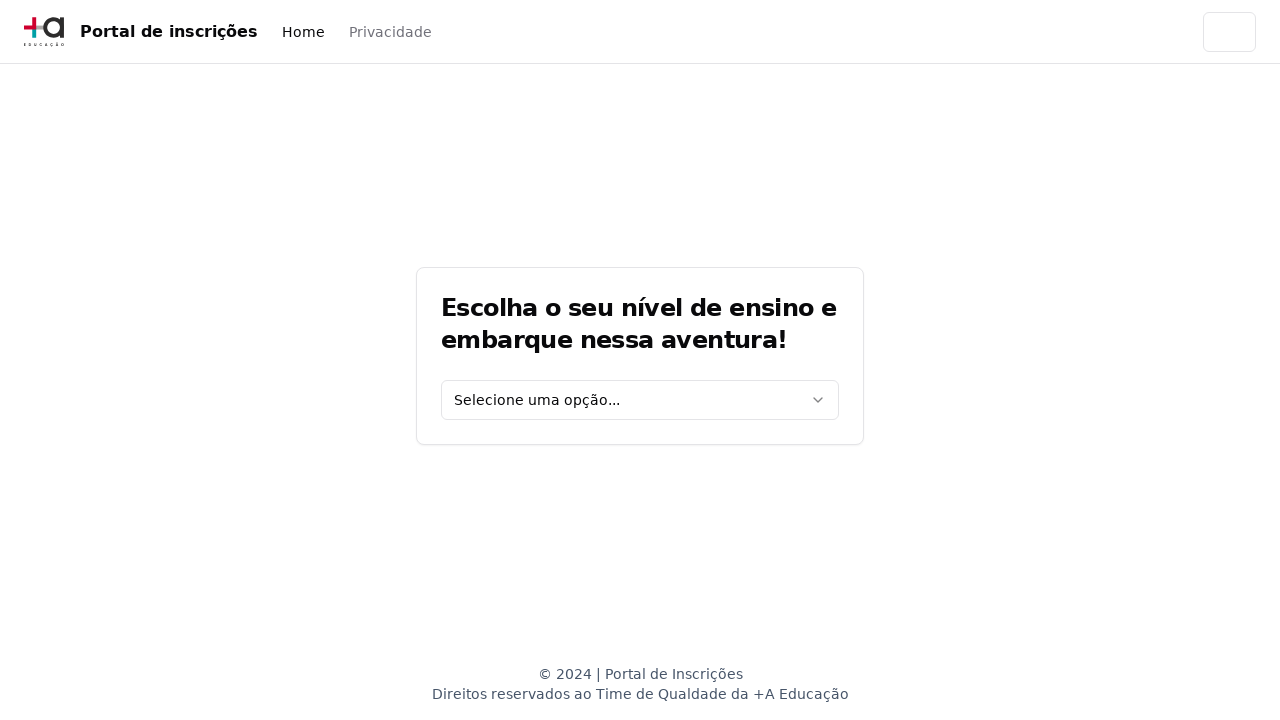

Clicked education level dropdown at (640, 400) on [data-testid='education-level-select']
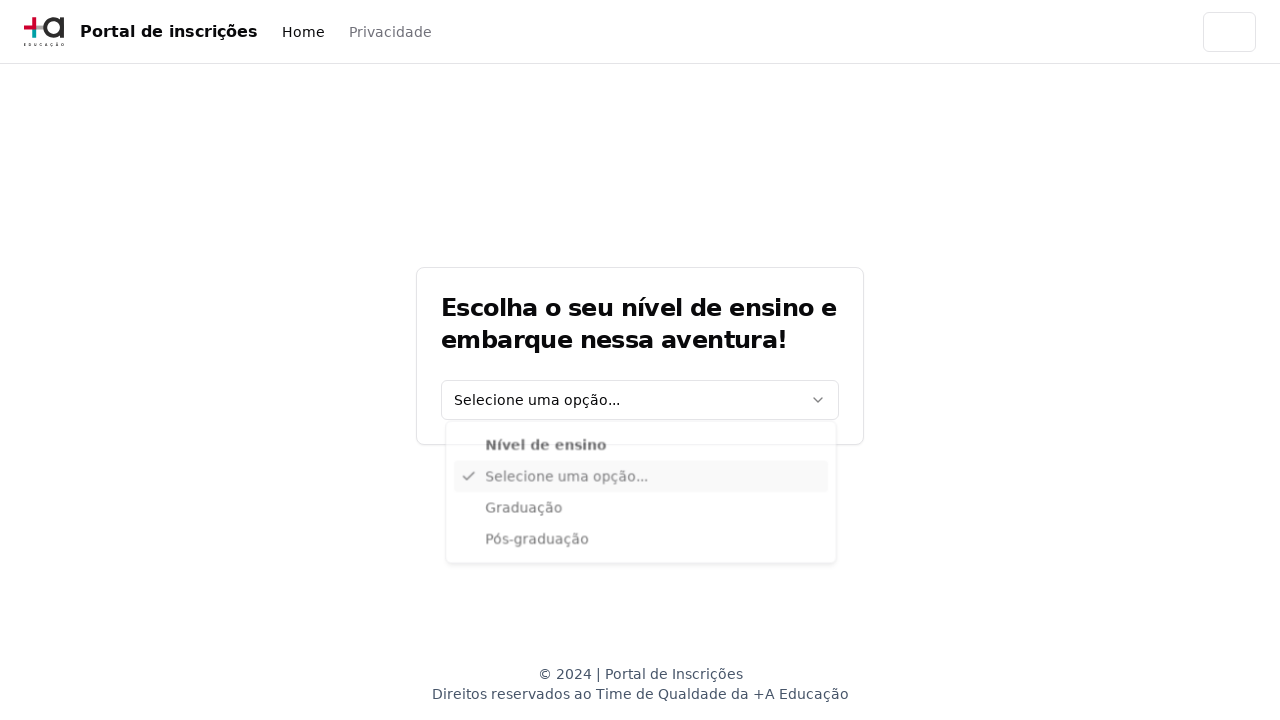

Selected 'Graduação' from education level dropdown at (641, 513) on xpath=//div[@data-radix-vue-collection-item][contains(., 'Graduação')]
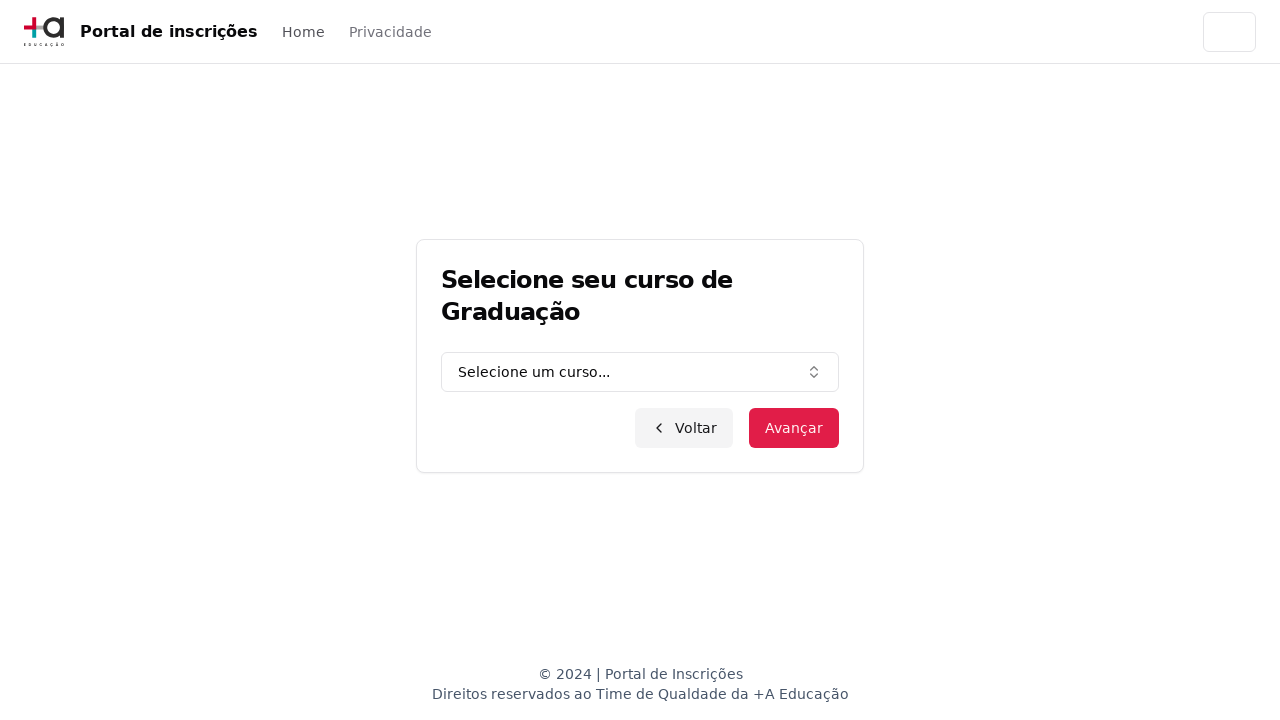

Clicked course combo field at (640, 372) on [data-testid='graduation-combo']
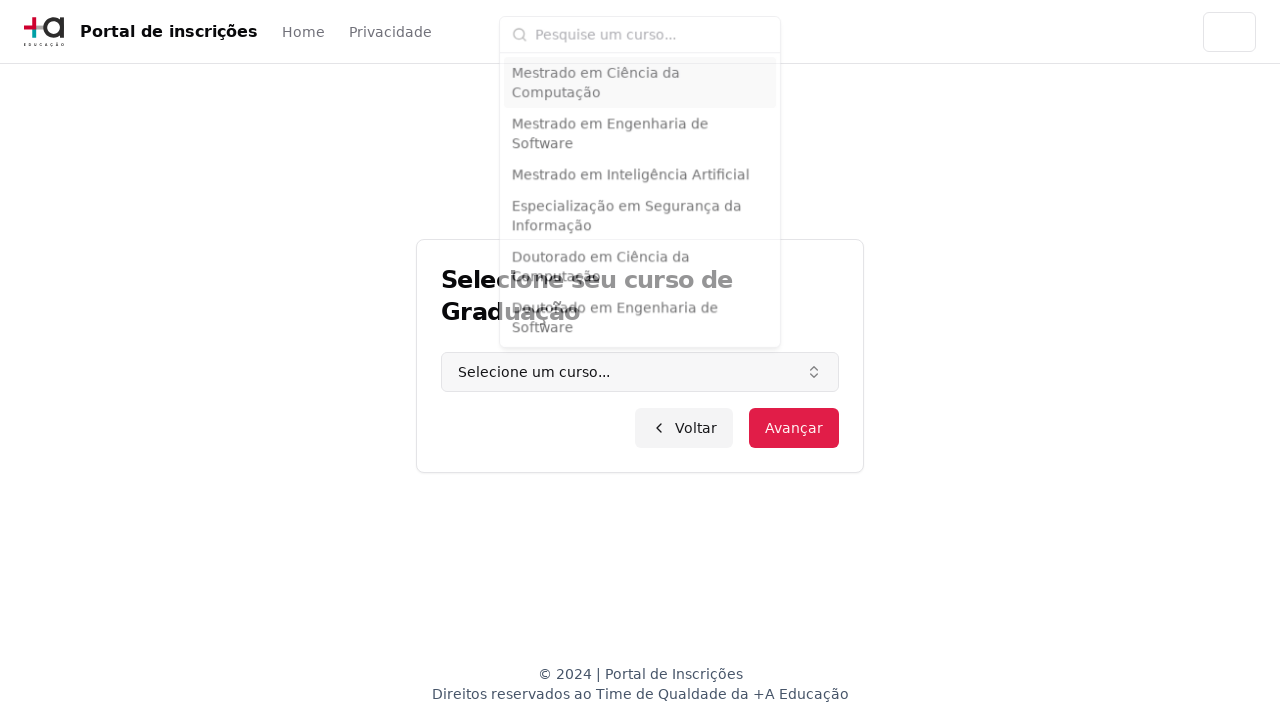

Clicked course input field at (652, 28) on input.h-9
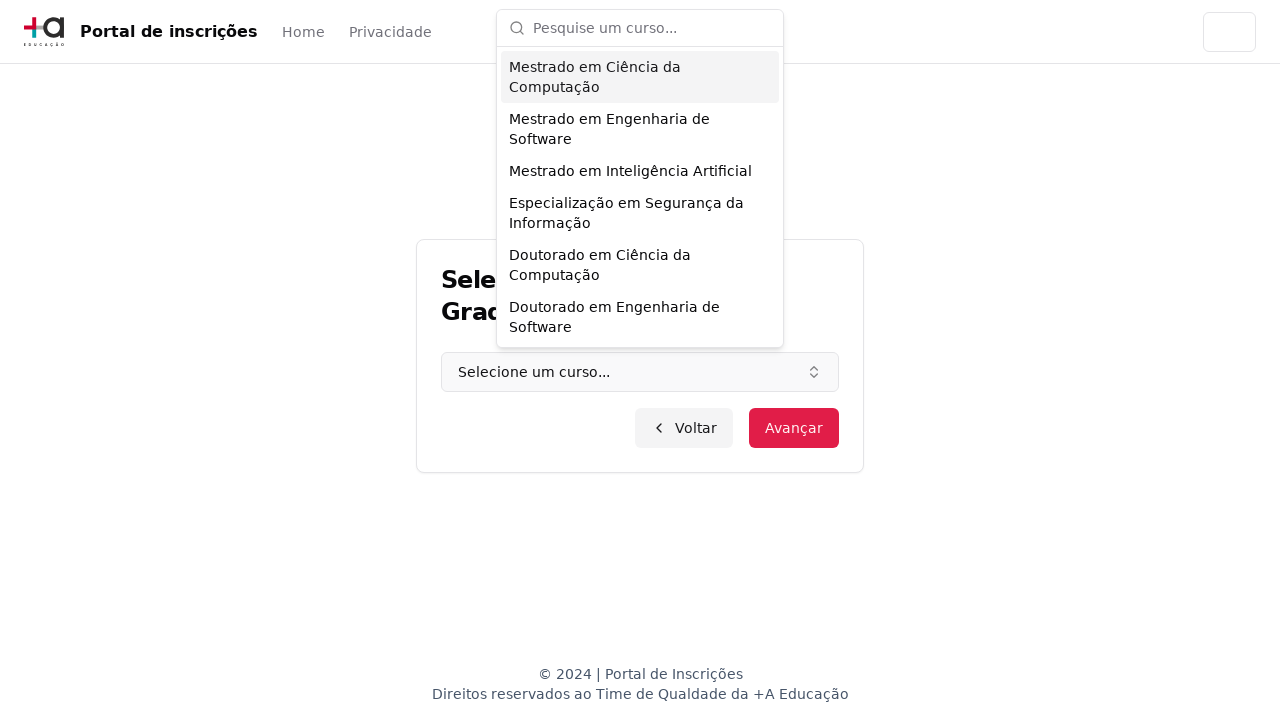

Filled course input with 'Engenharia de Software' on input.h-9
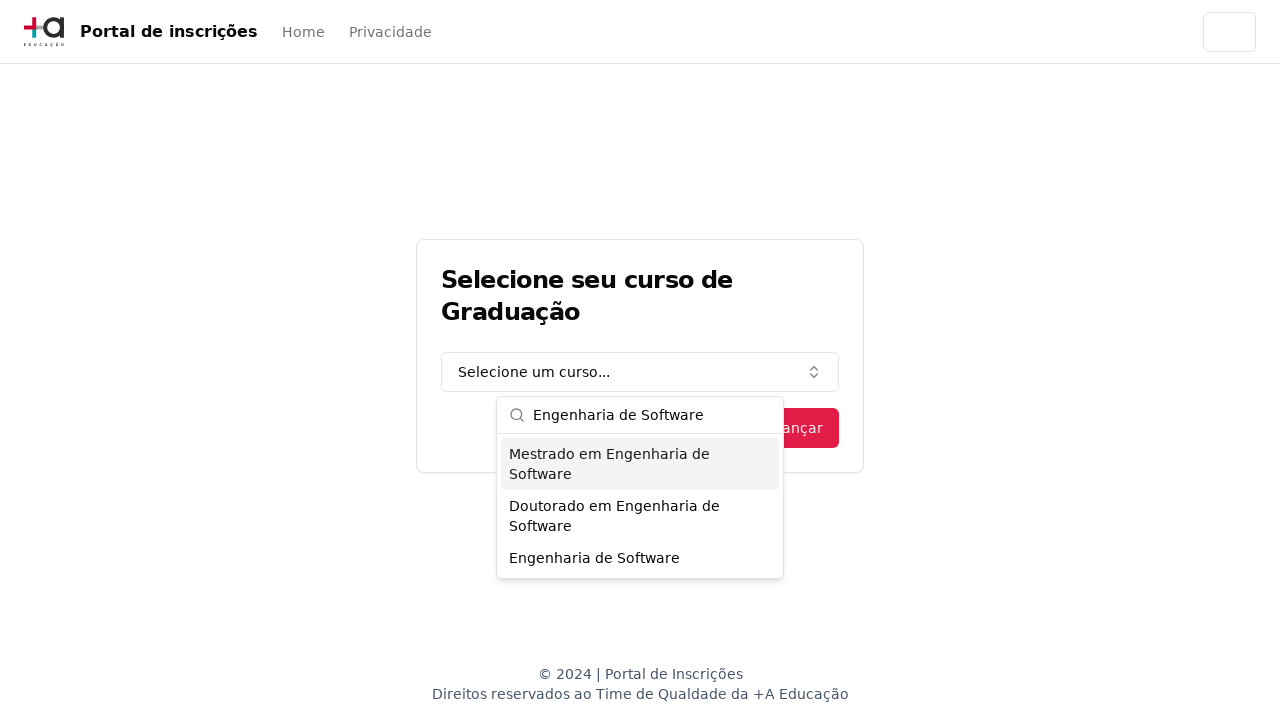

Pressed Enter to confirm course selection on input.h-9
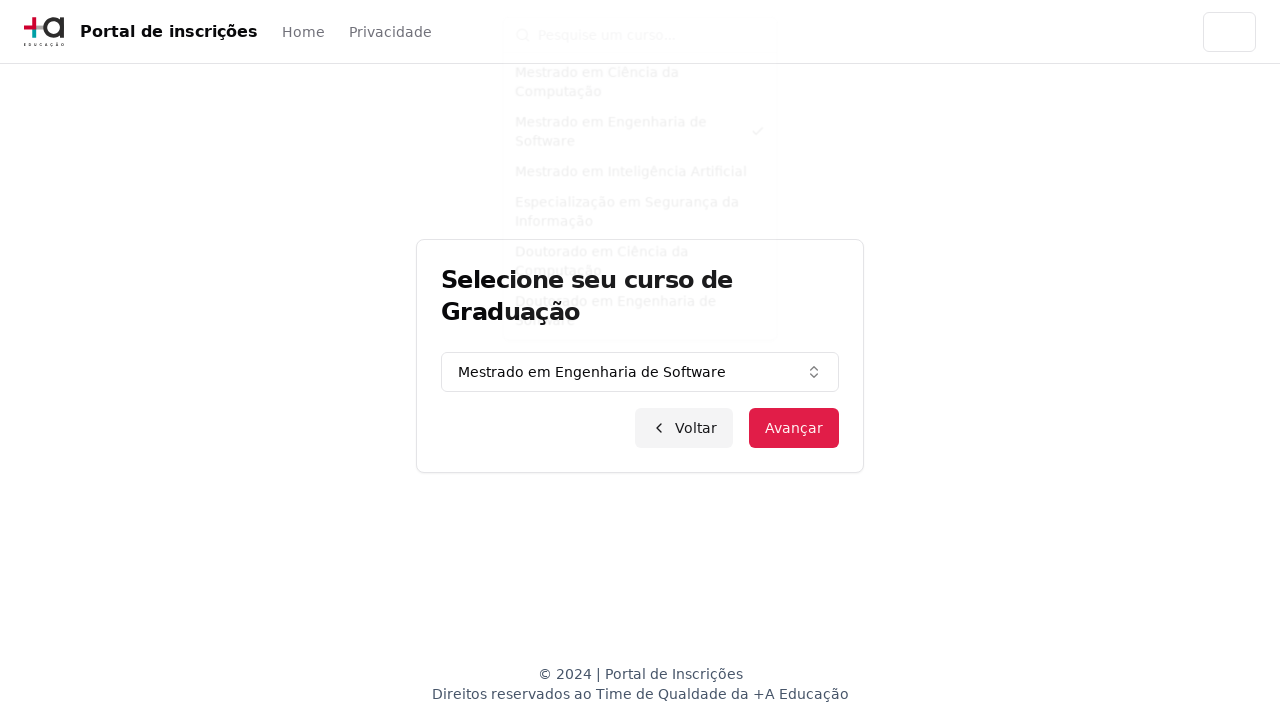

Clicked advance button to proceed to registration form at (794, 428) on button.inline-flex.items-center.justify-center.bg-primary
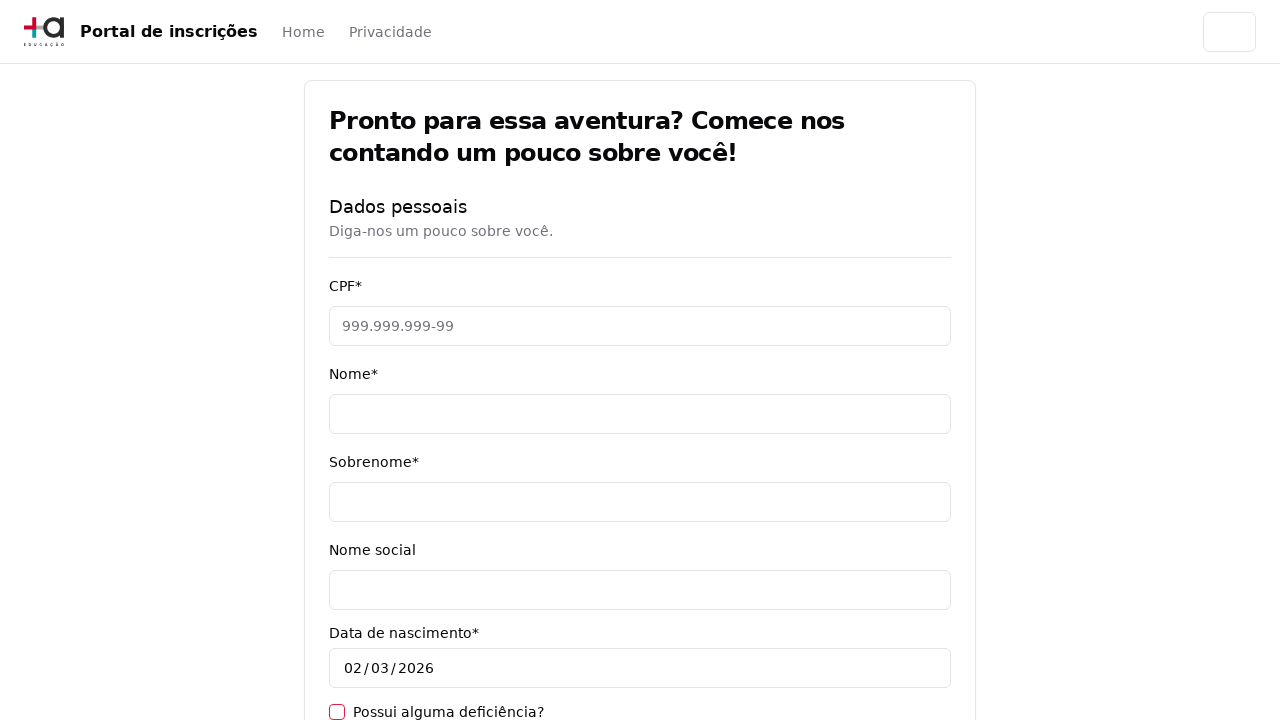

Registration form loaded with CPF input visible
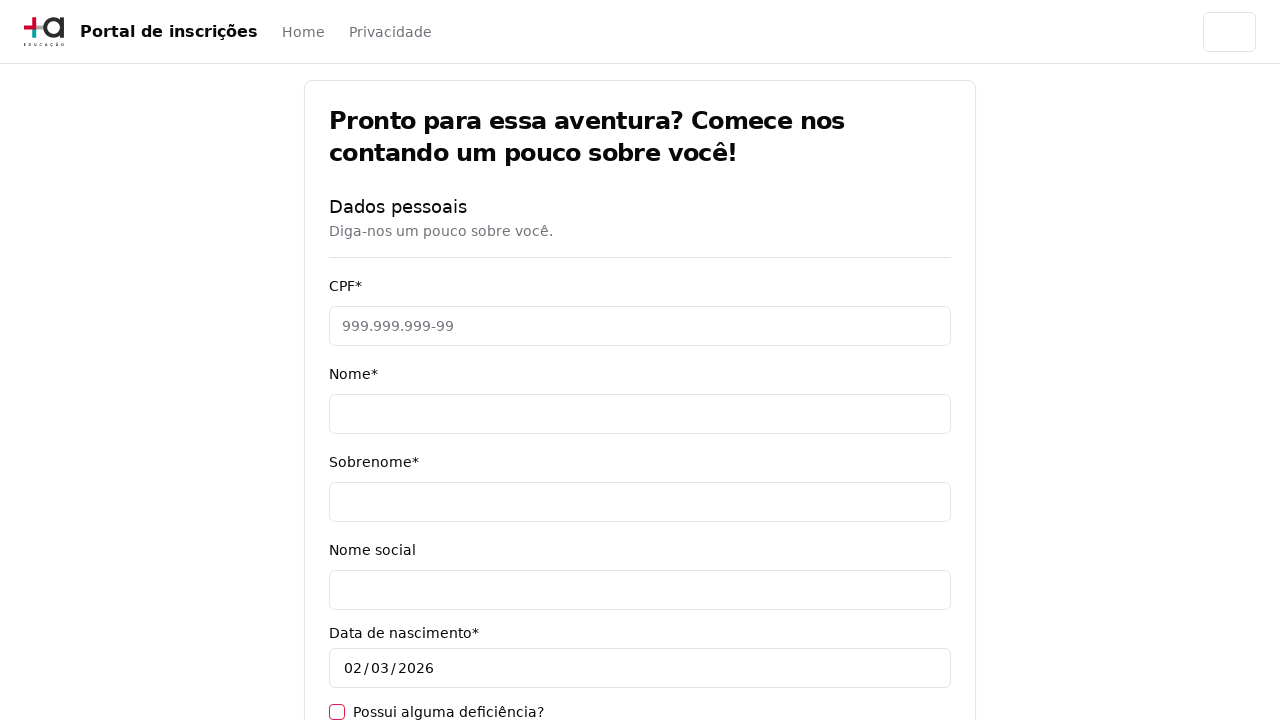

Filled CPF field with '11495607623' on [data-testid='cpf-input']
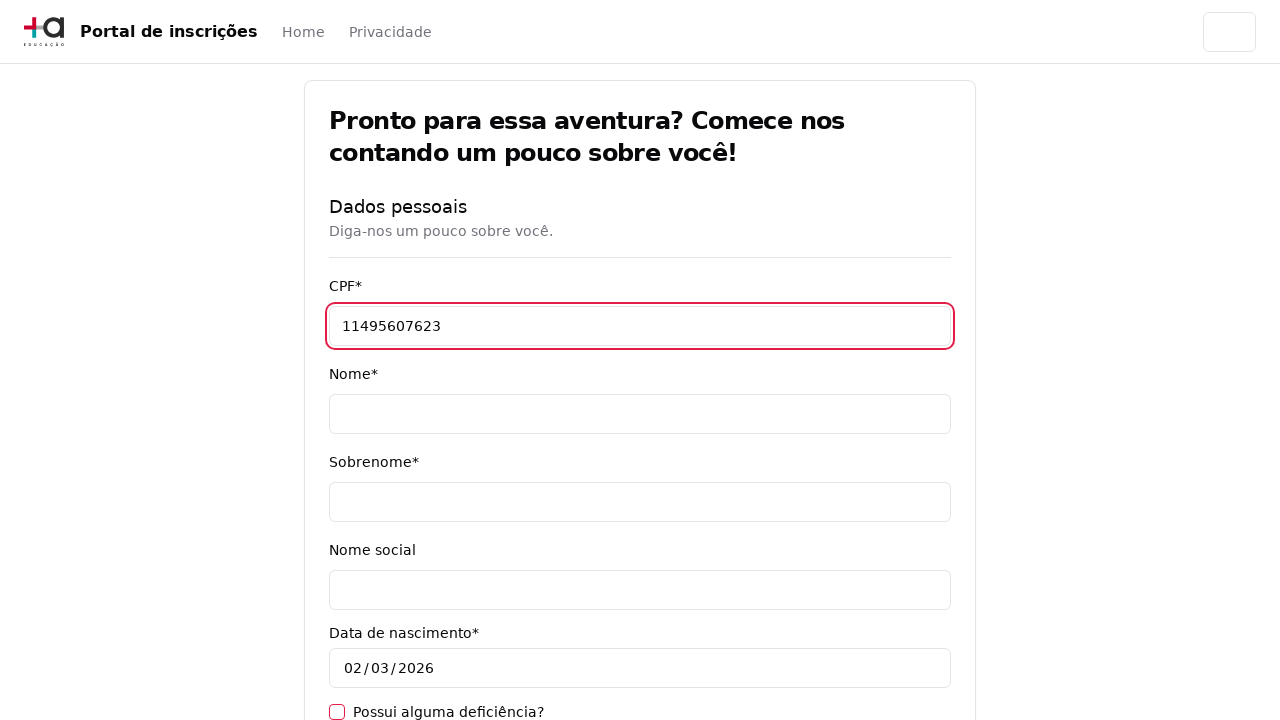

Filled name field with 'Jéssica' on [data-testid='name-input']
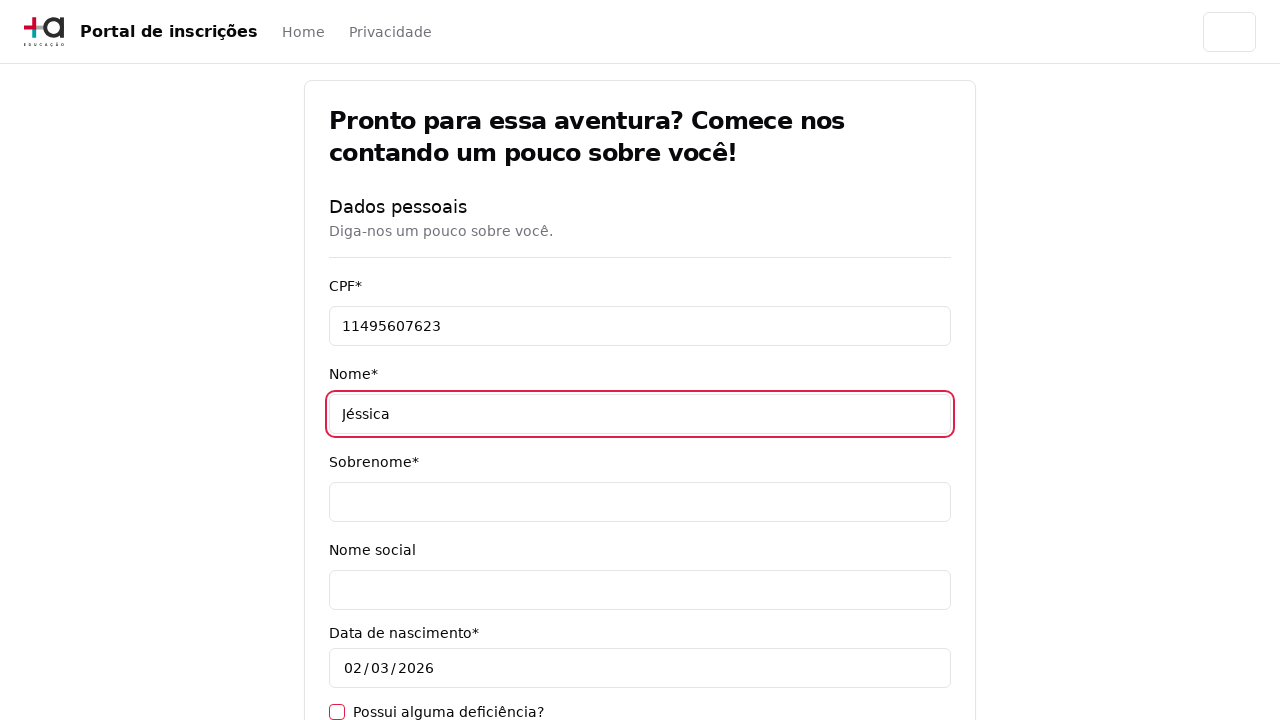

Filled surname field with 'Martins' on [data-testid='surname-input']
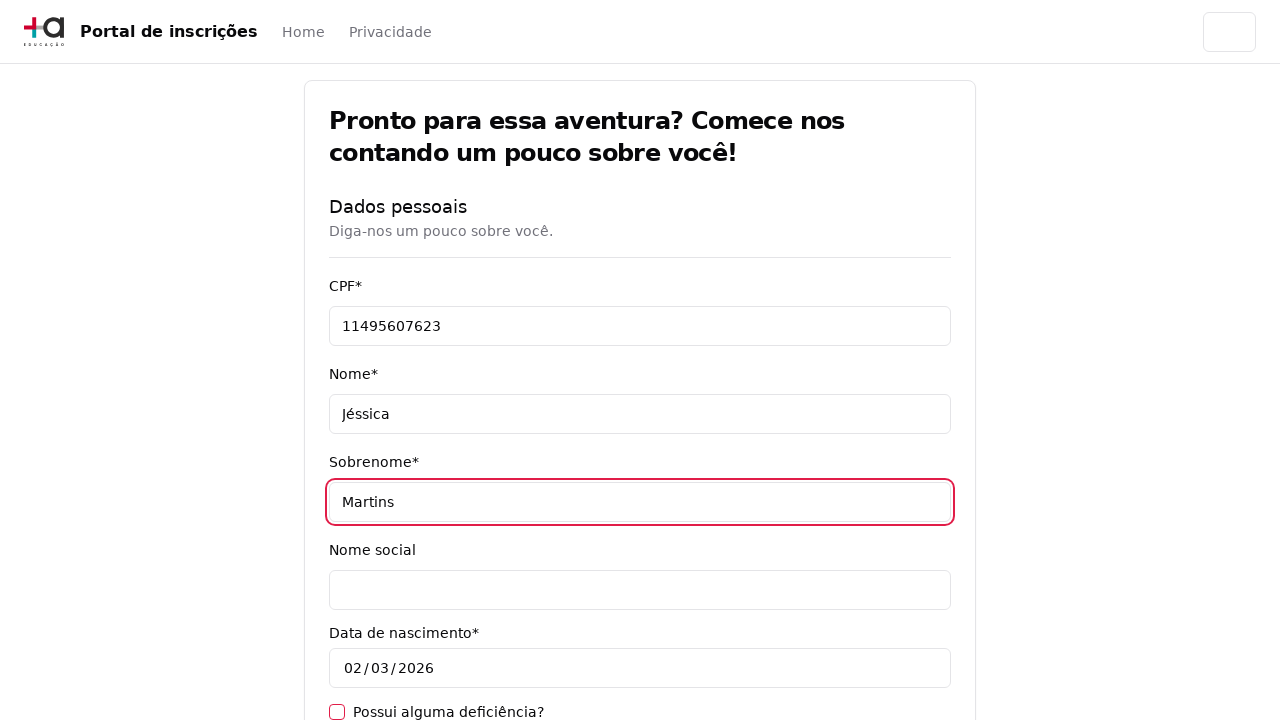

Left email field empty intentionally to test validation on [data-testid='email-input']
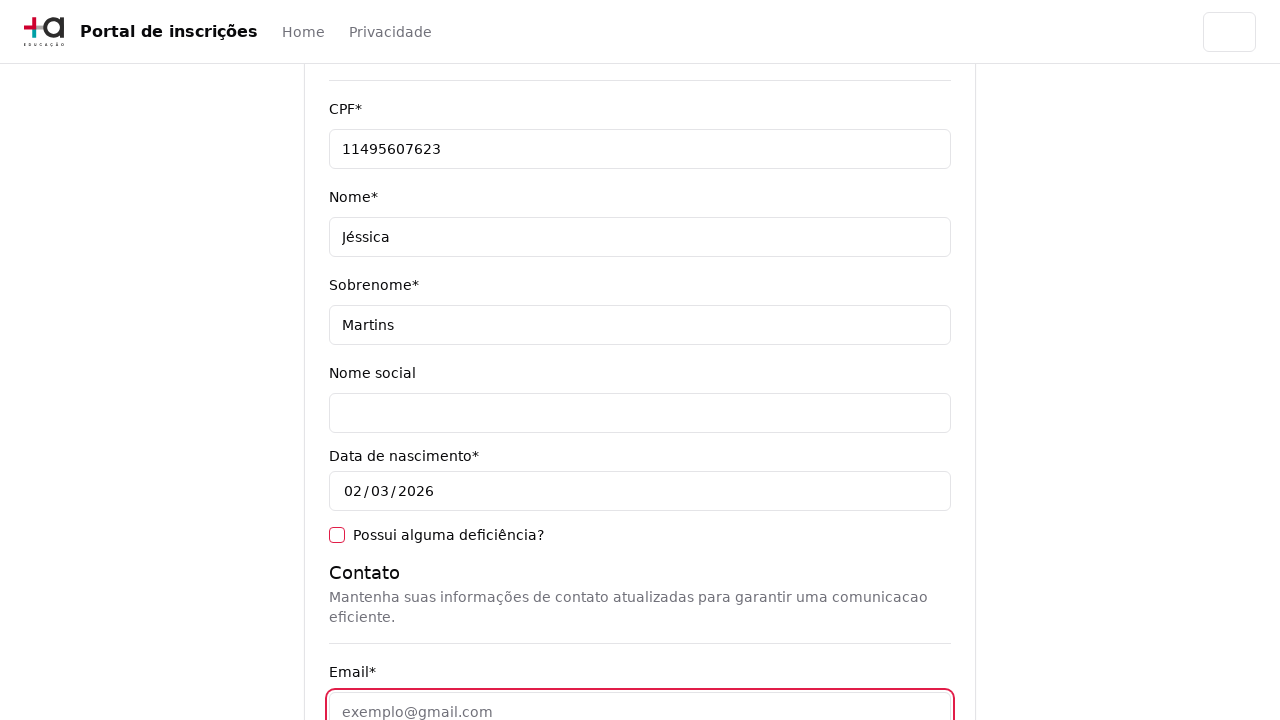

Filled cellphone field with '31975000000' on [data-testid='cellphone-input']
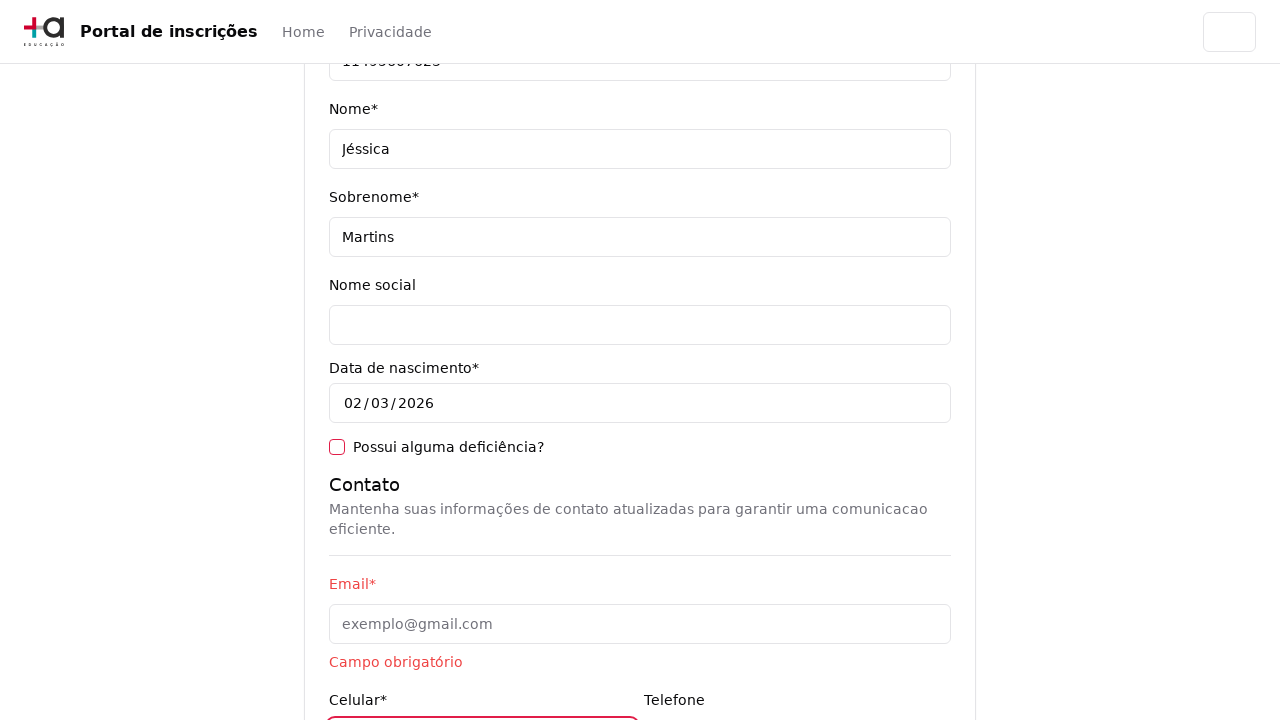

Filled phone field with '3132320032' on [data-testid='phone-input']
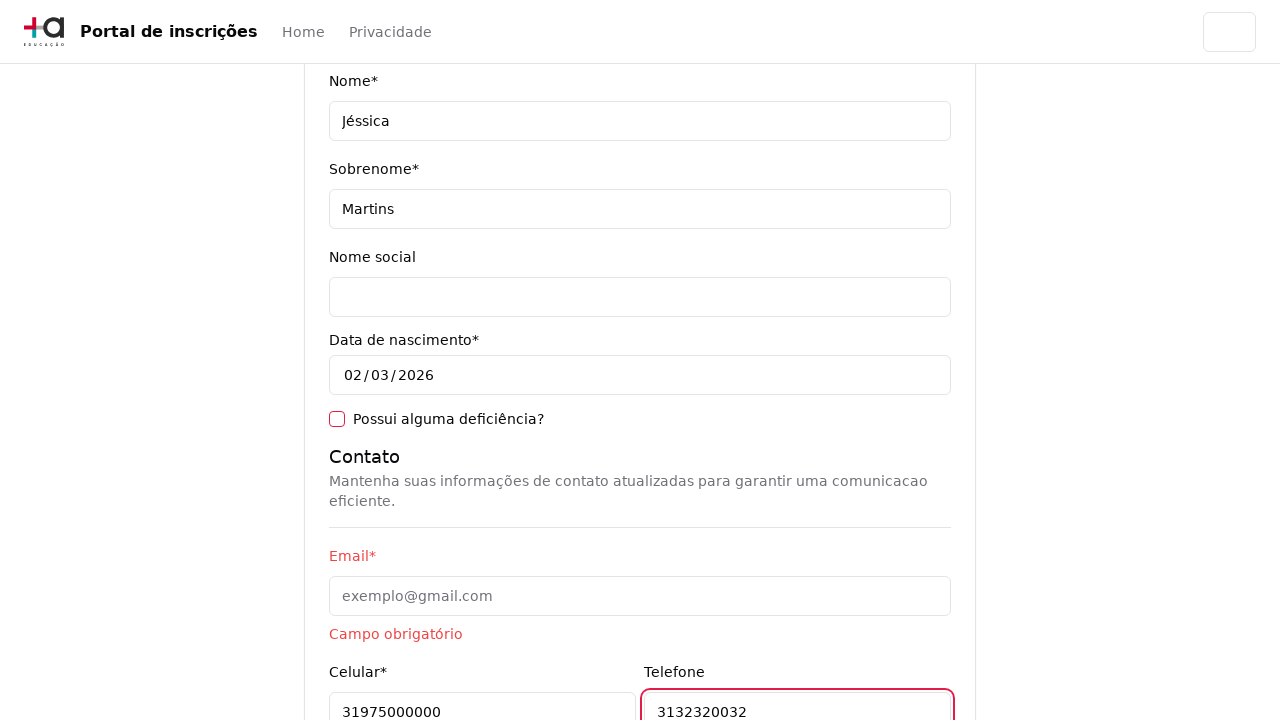

Filled CEP field with '30330000' on [data-testid='cep-input']
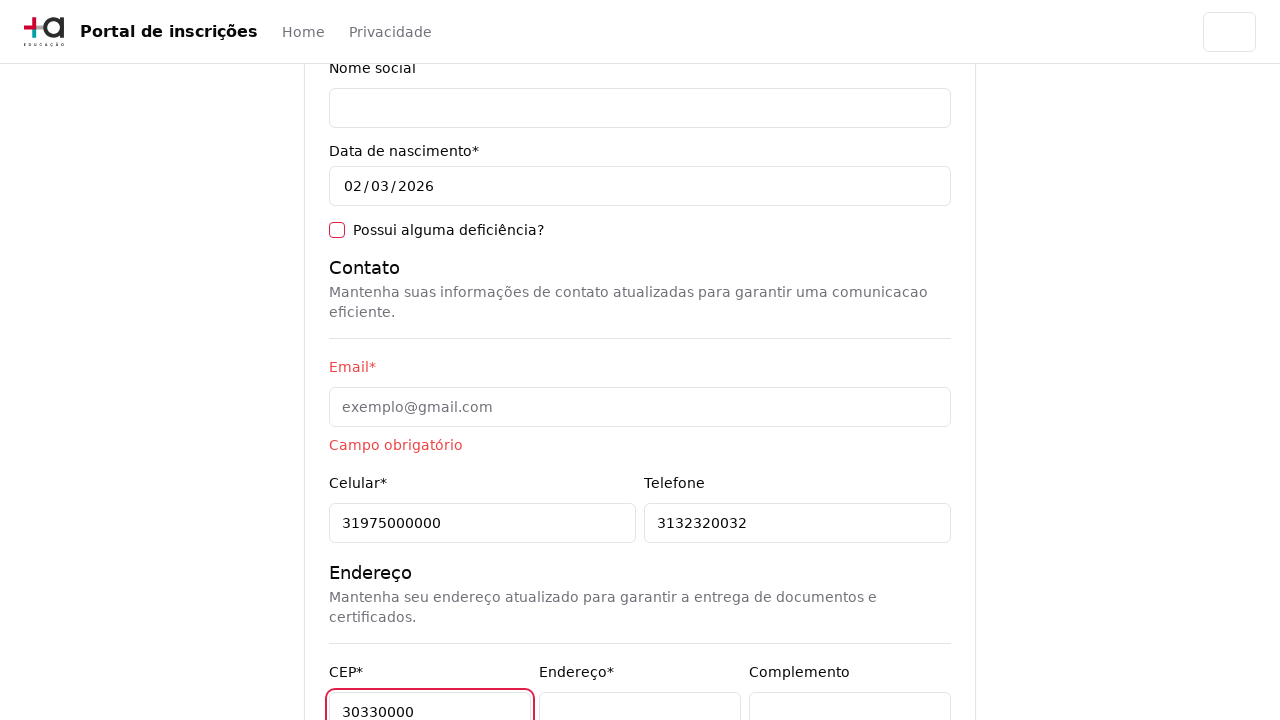

Filled address field with 'Rua A' on [data-testid='address-input']
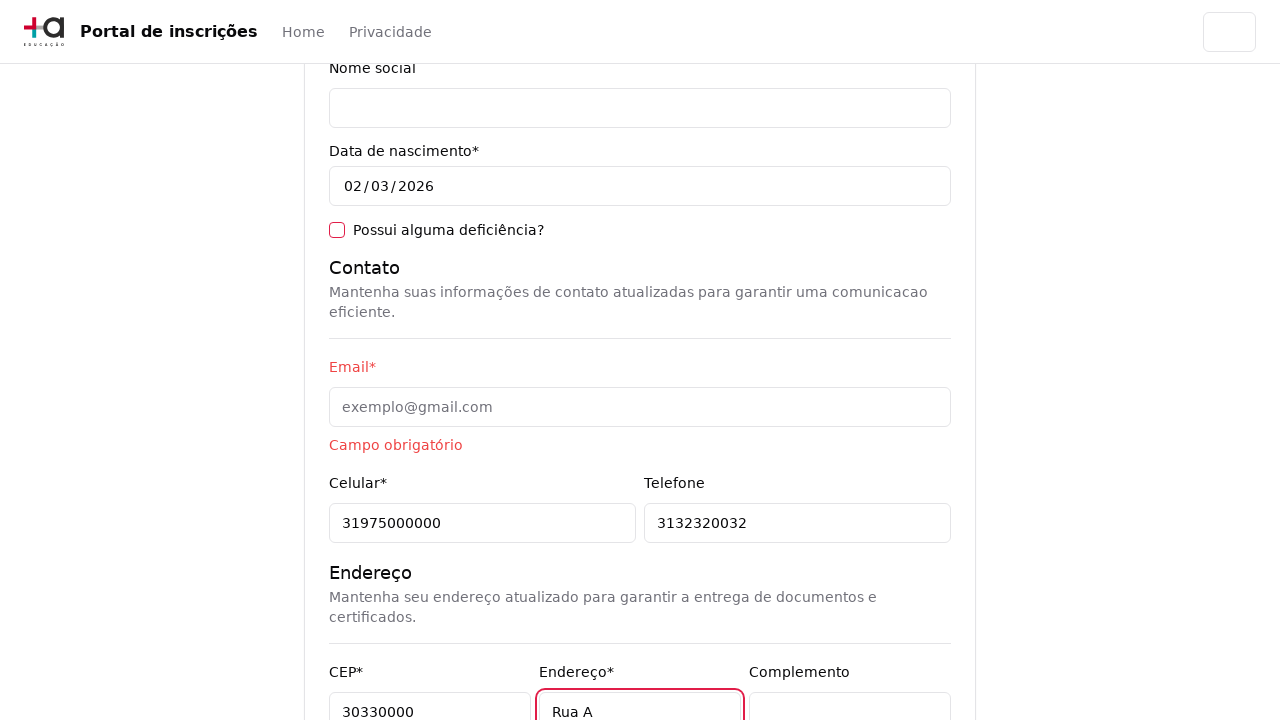

Filled neighborhood field with 'São Pedro' on [data-testid='neighborhood-input']
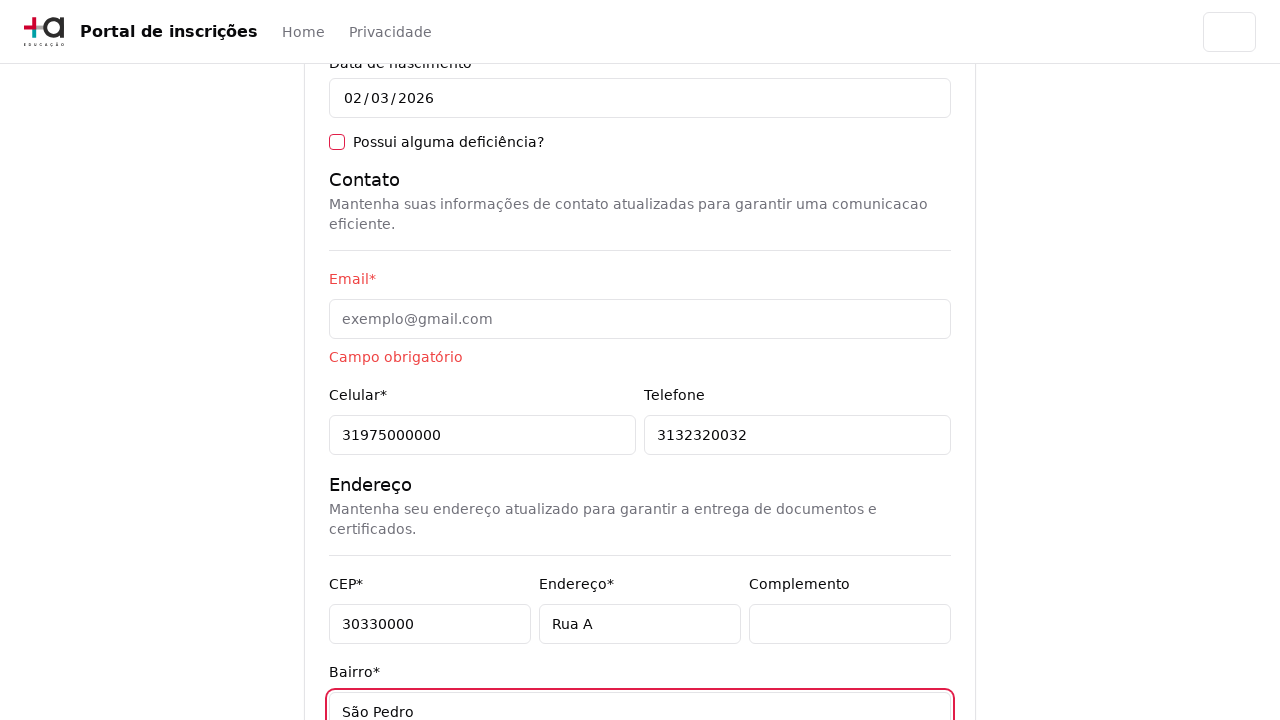

Filled city field with 'Belo Horizonte' on [data-testid='city-input']
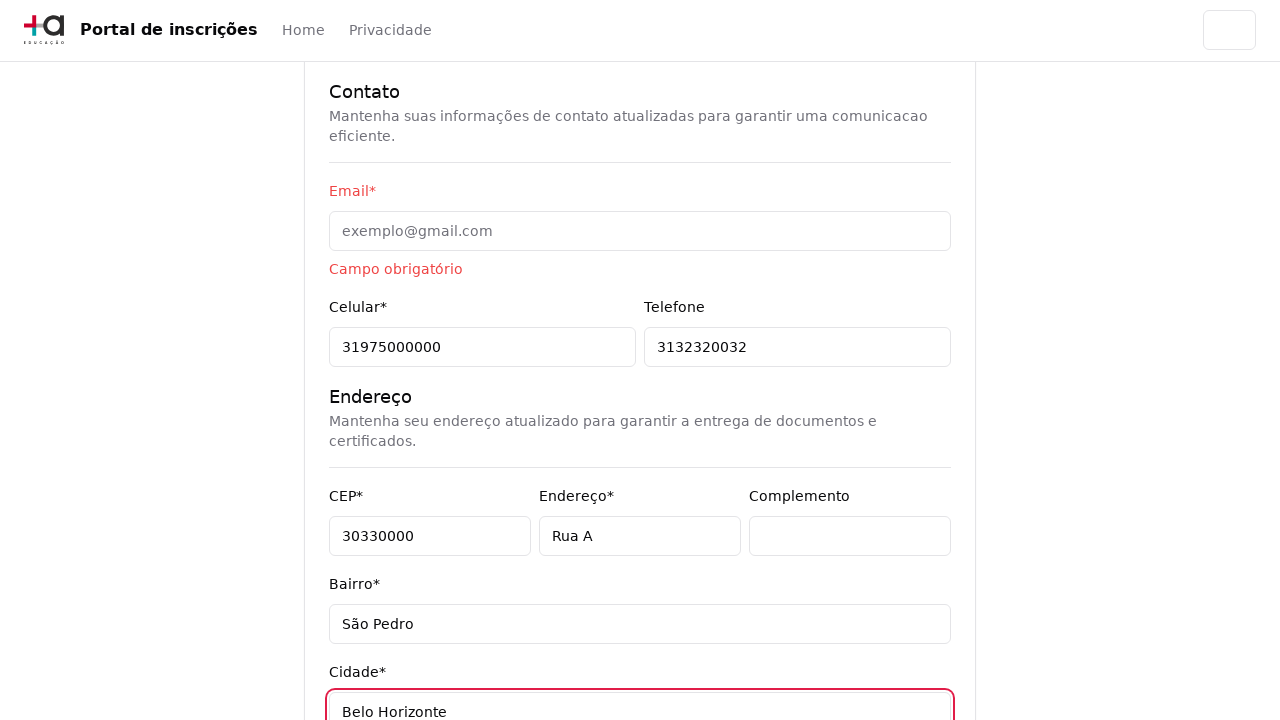

Filled state field with 'Minas Gerais' on [data-testid='state-input']
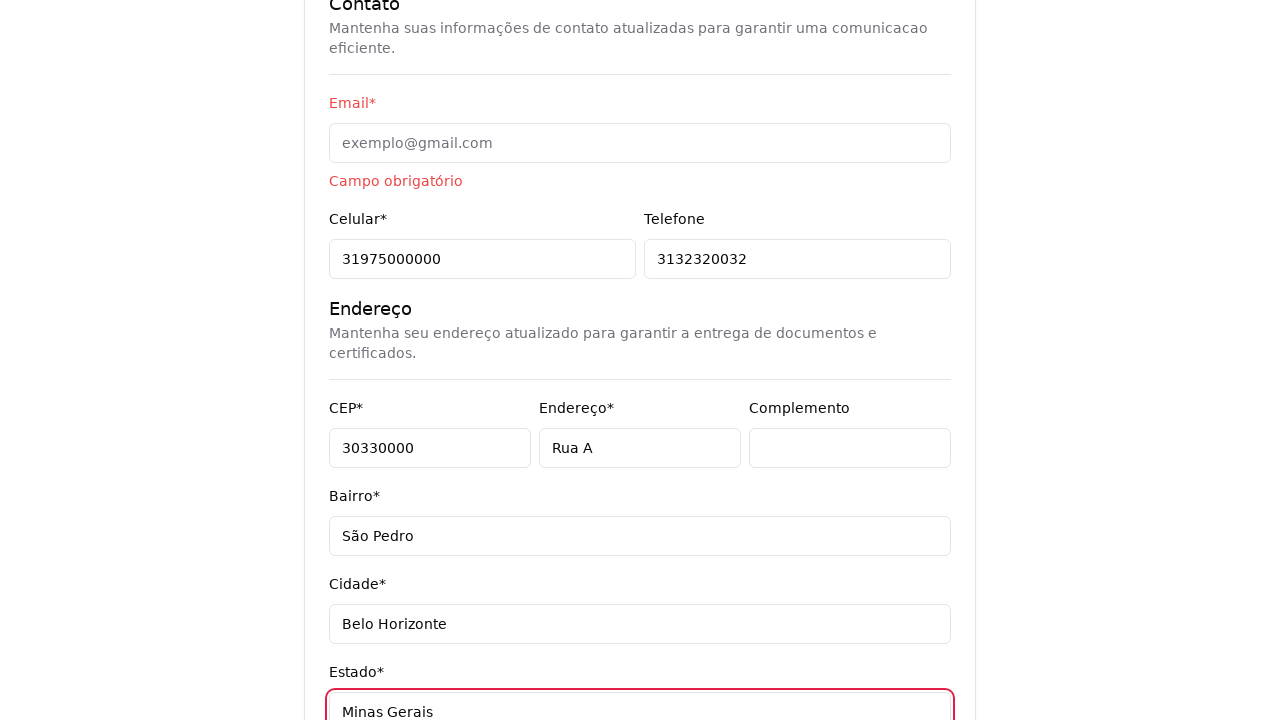

Filled country field with 'Brasil' on [data-testid='country-input']
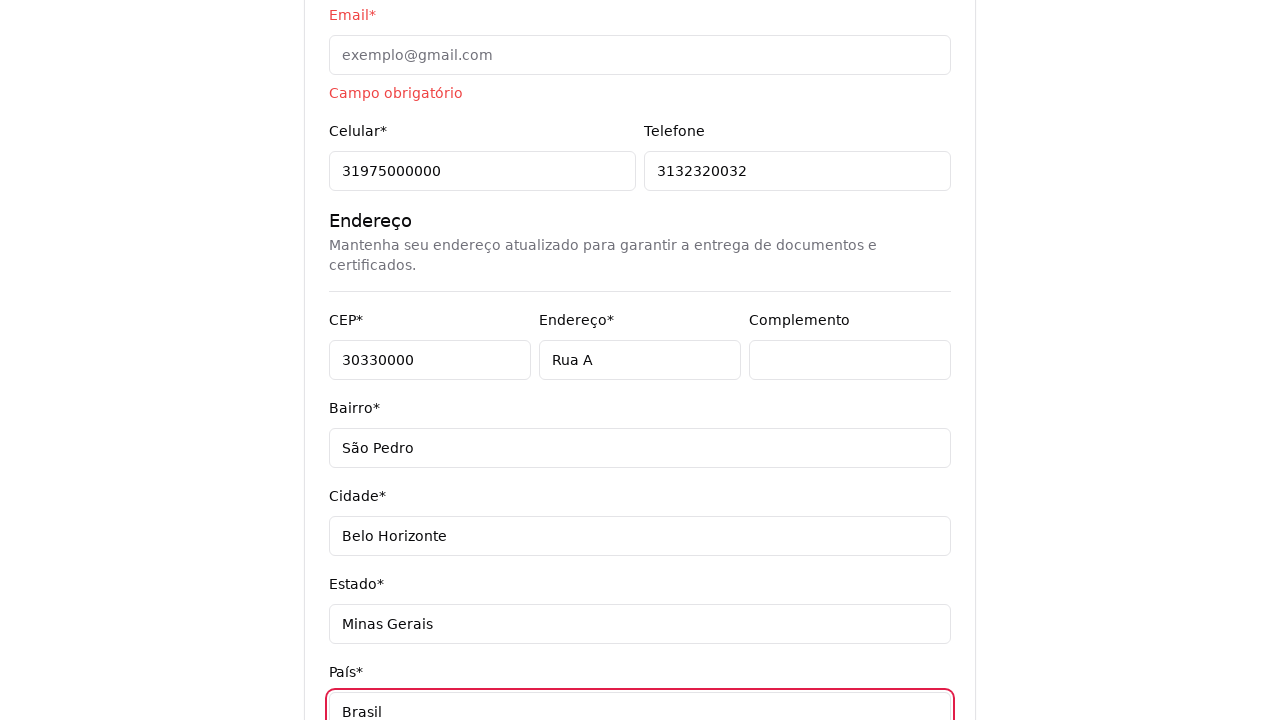

Clicked next button to trigger form validation at (906, 587) on [data-testid='next-button']
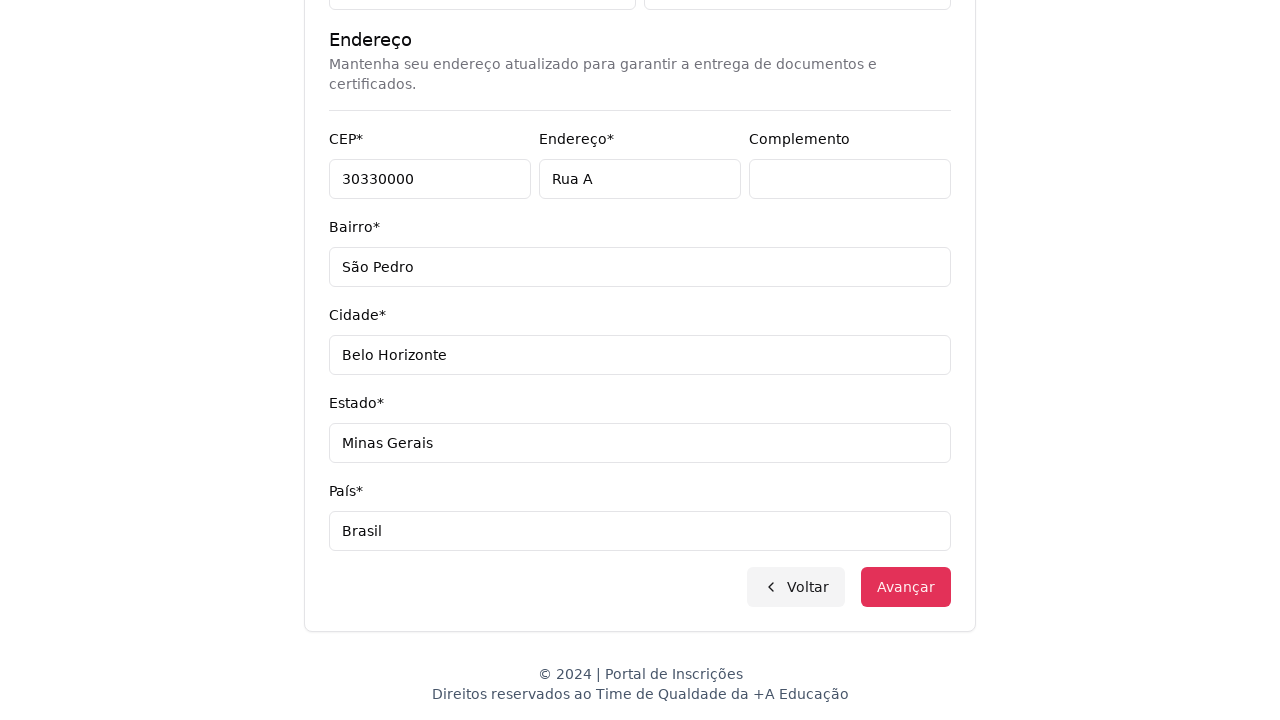

Verified 'Campo obrigatório' (Required field) error message is displayed for missing email
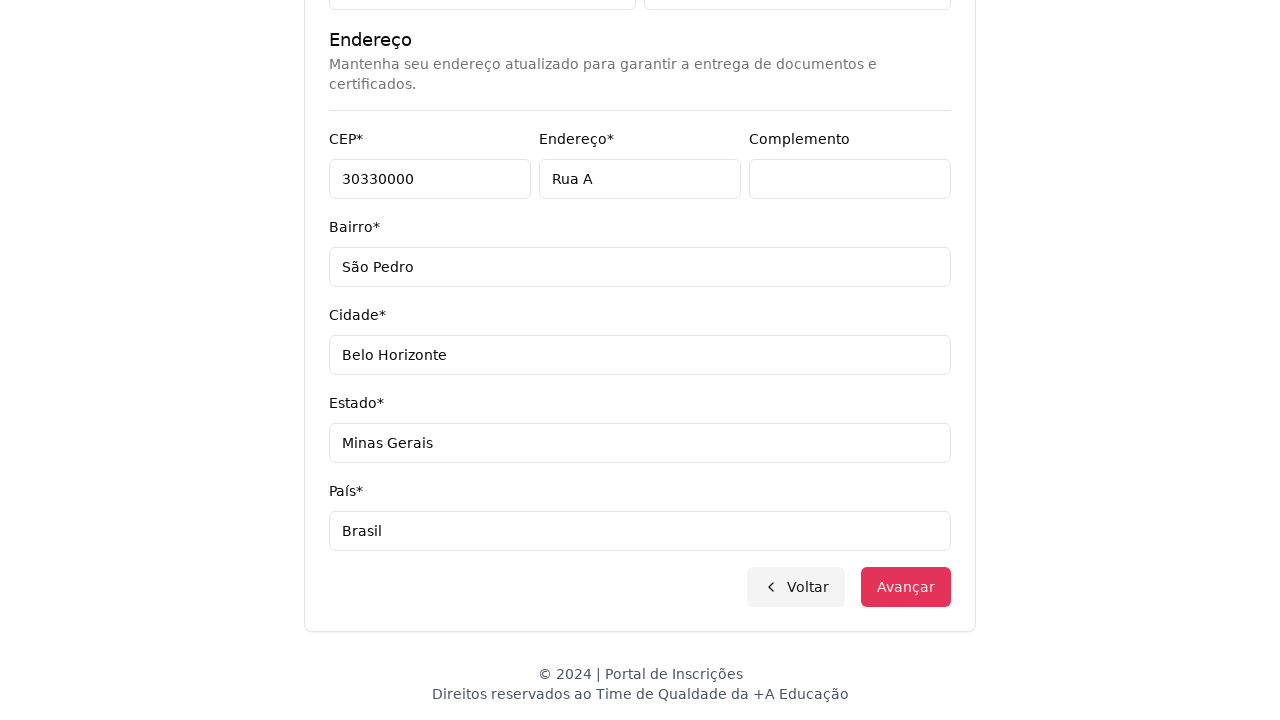

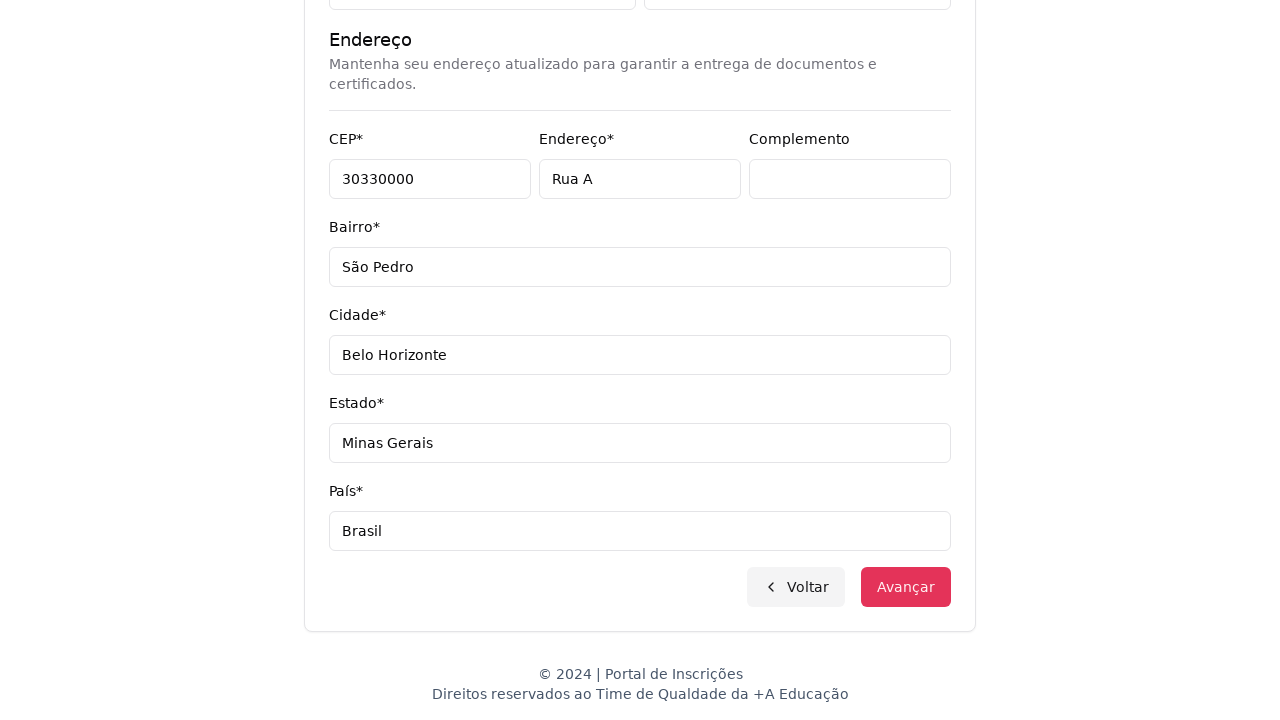